Tests the game listing page by switching the display mode and repeatedly clicking the "load more" button to load additional game cards until all games are displayed.

Starting URL: https://rawg.io/games/neogeo

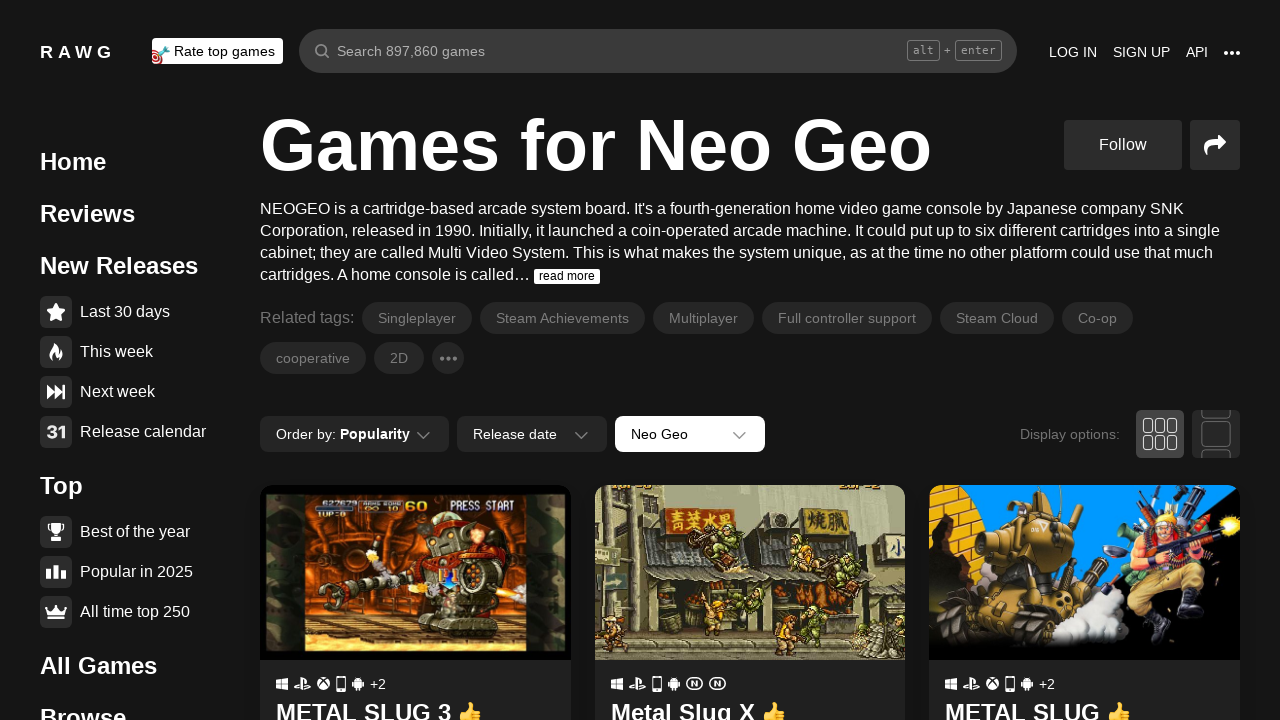

Waited 2 seconds for page to load
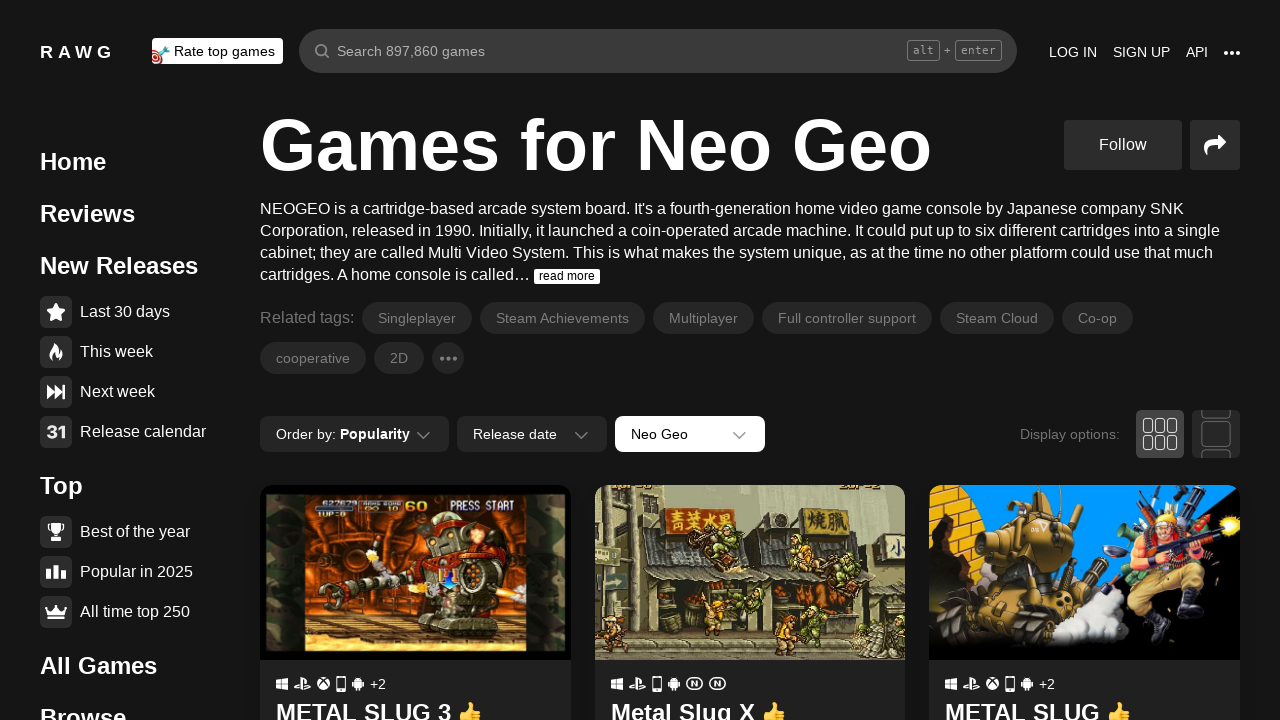

Clicked display mode selector to change view at (1216, 434) on .mode-select__items > div:nth-child(2)
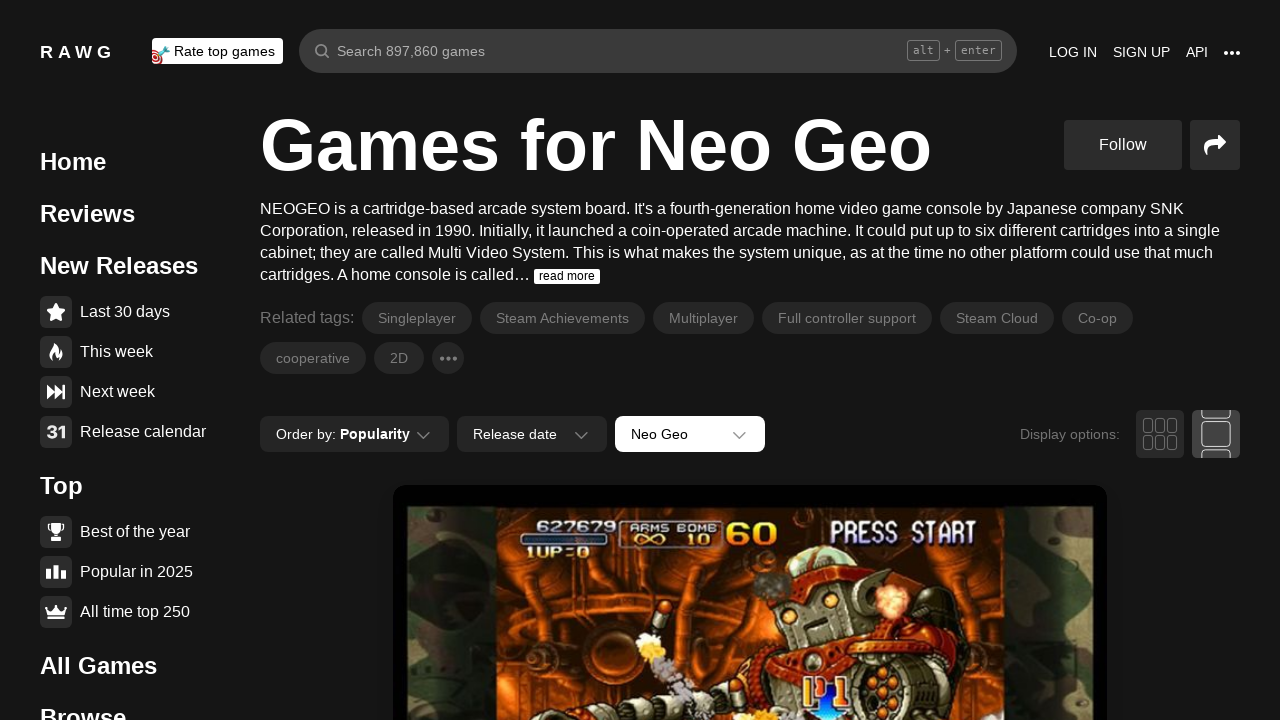

Waited 1 second for display mode change to apply
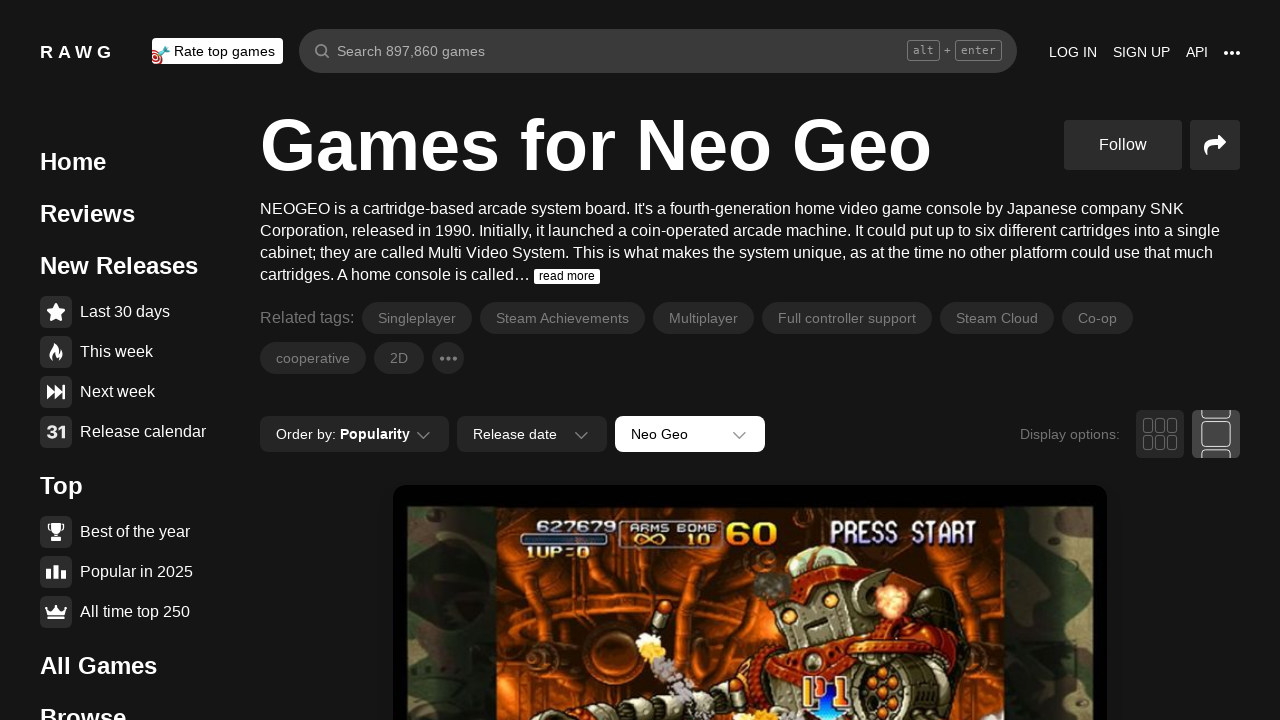

Retrieved initial game card count: 40
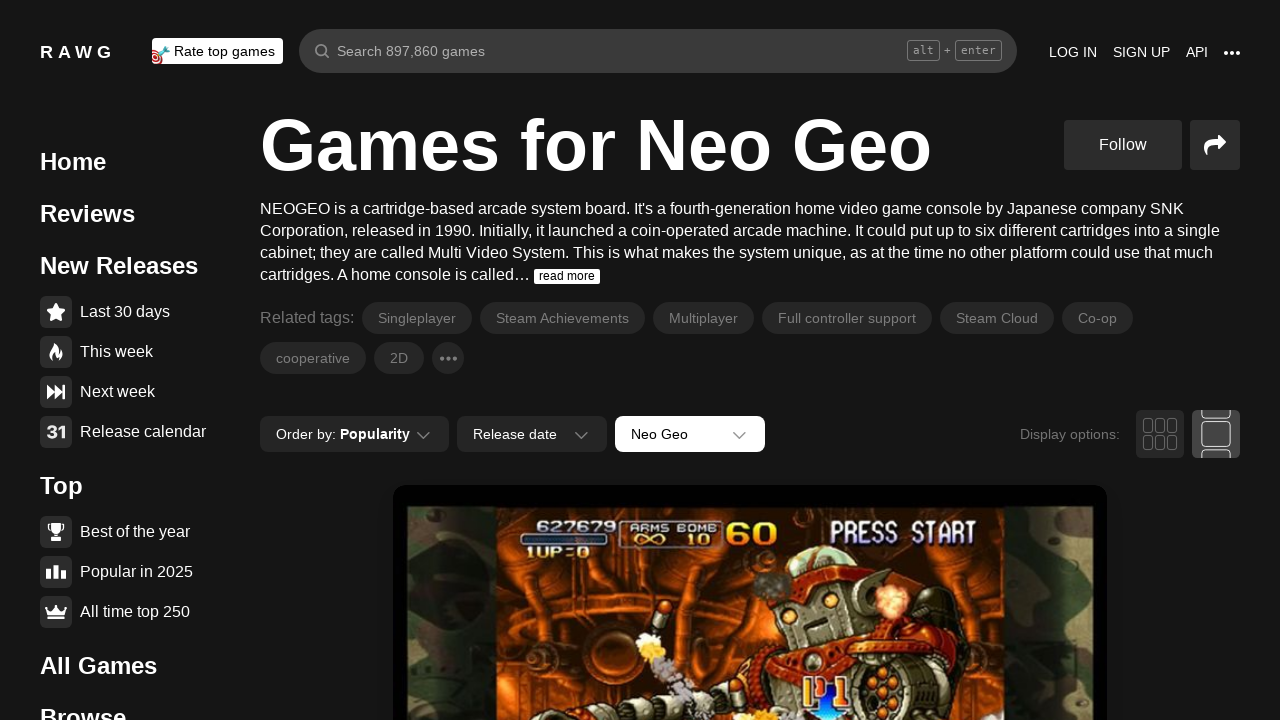

Waited 2 seconds before clicking load more button
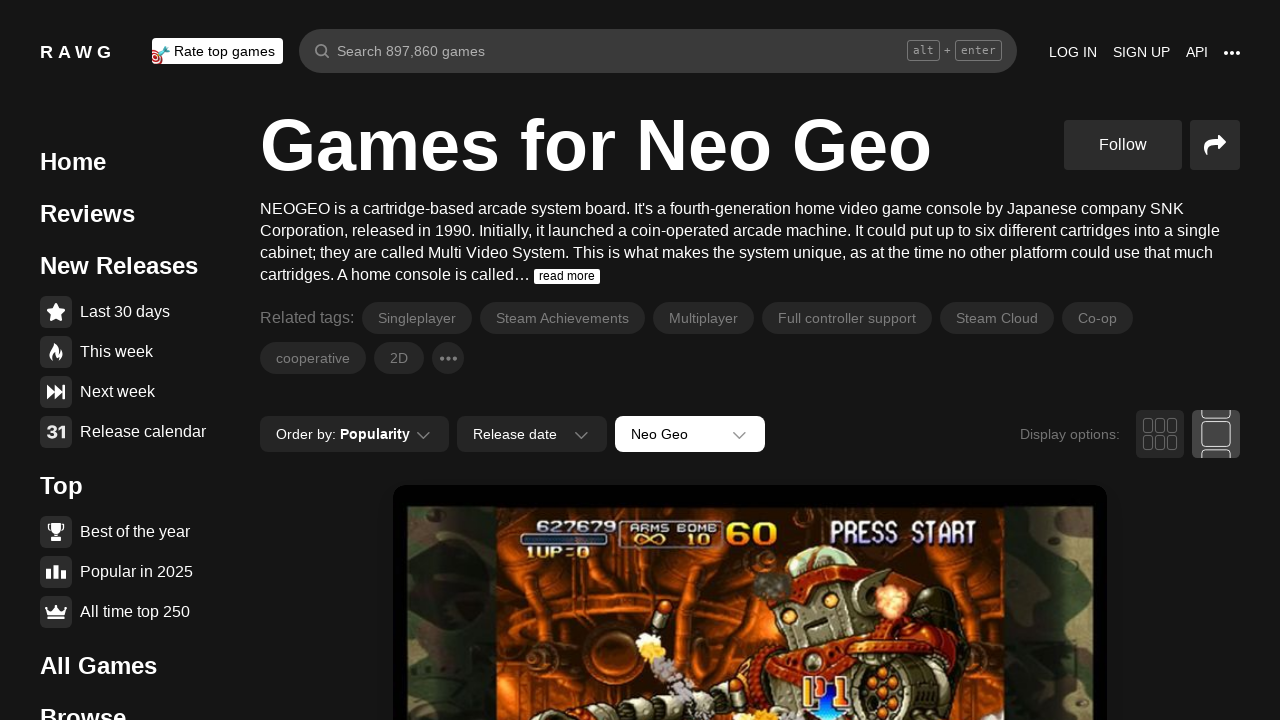

Clicked load more button to load additional games at (750, 456) on .load-more__button
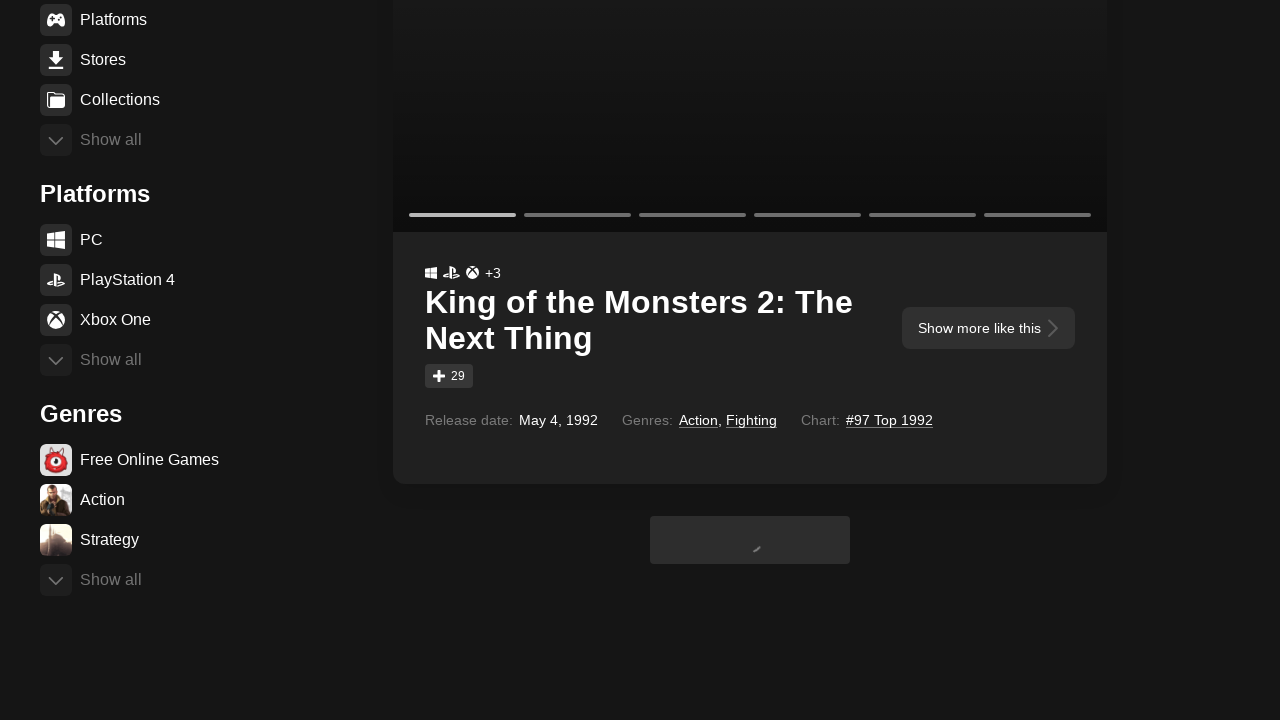

Waited 3 seconds for additional games to load
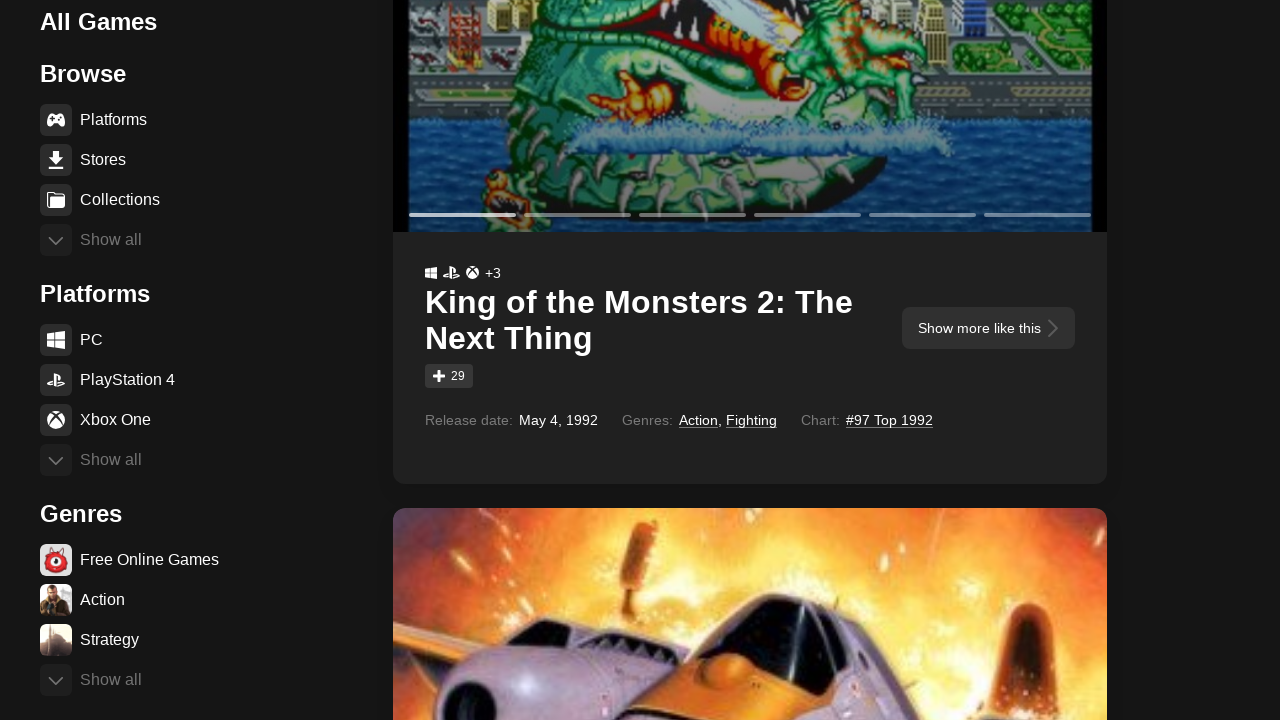

Updated game card count: 80/123 loaded
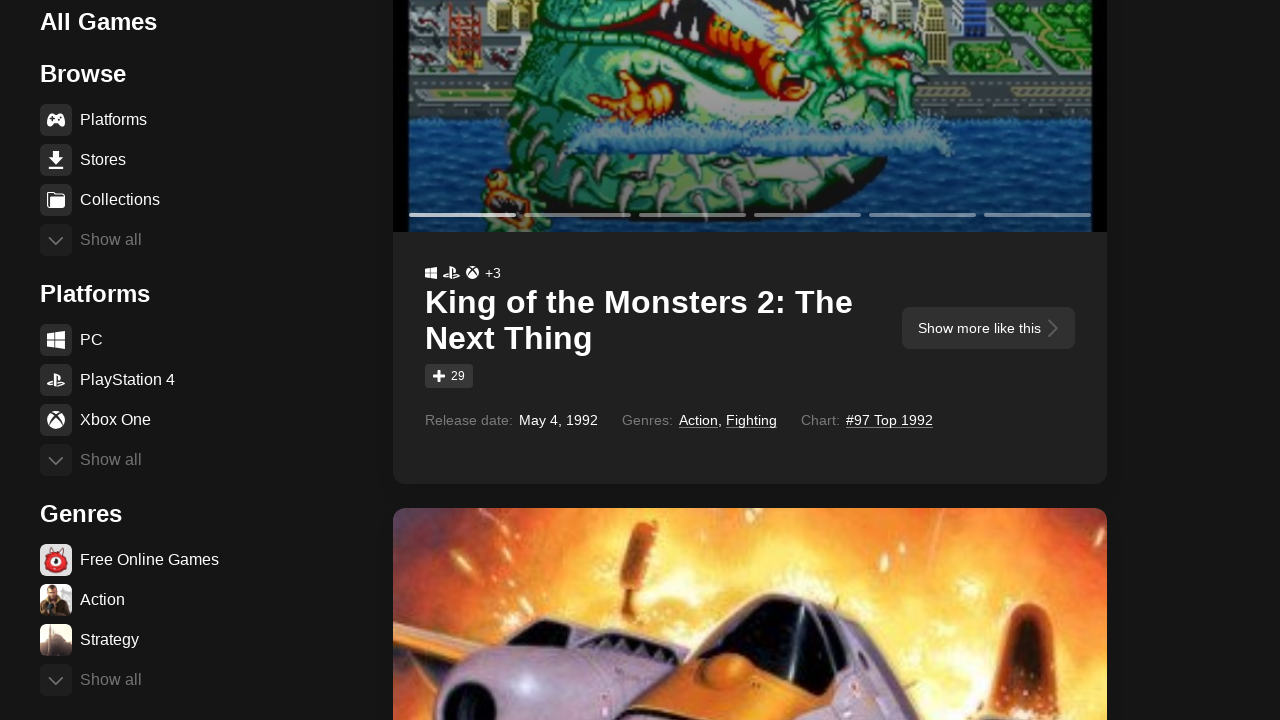

Waited 2 seconds before clicking load more button
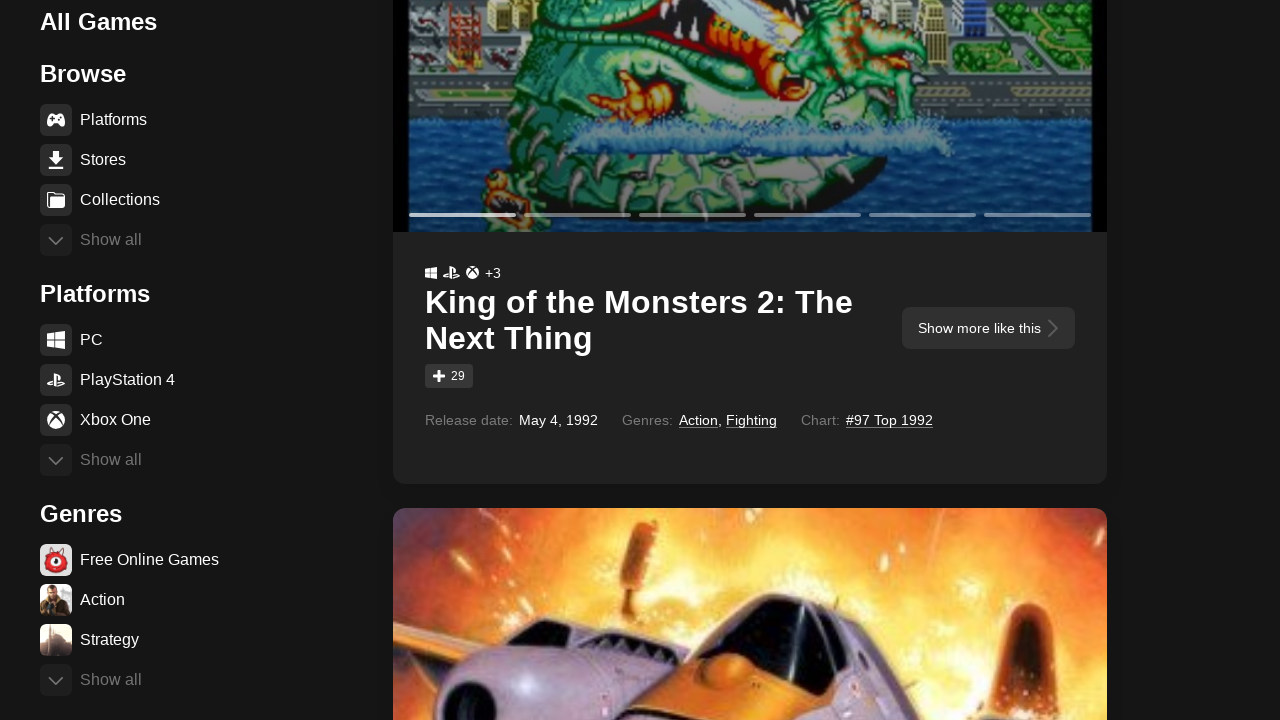

Clicked load more button to load additional games at (750, 540) on .load-more__button
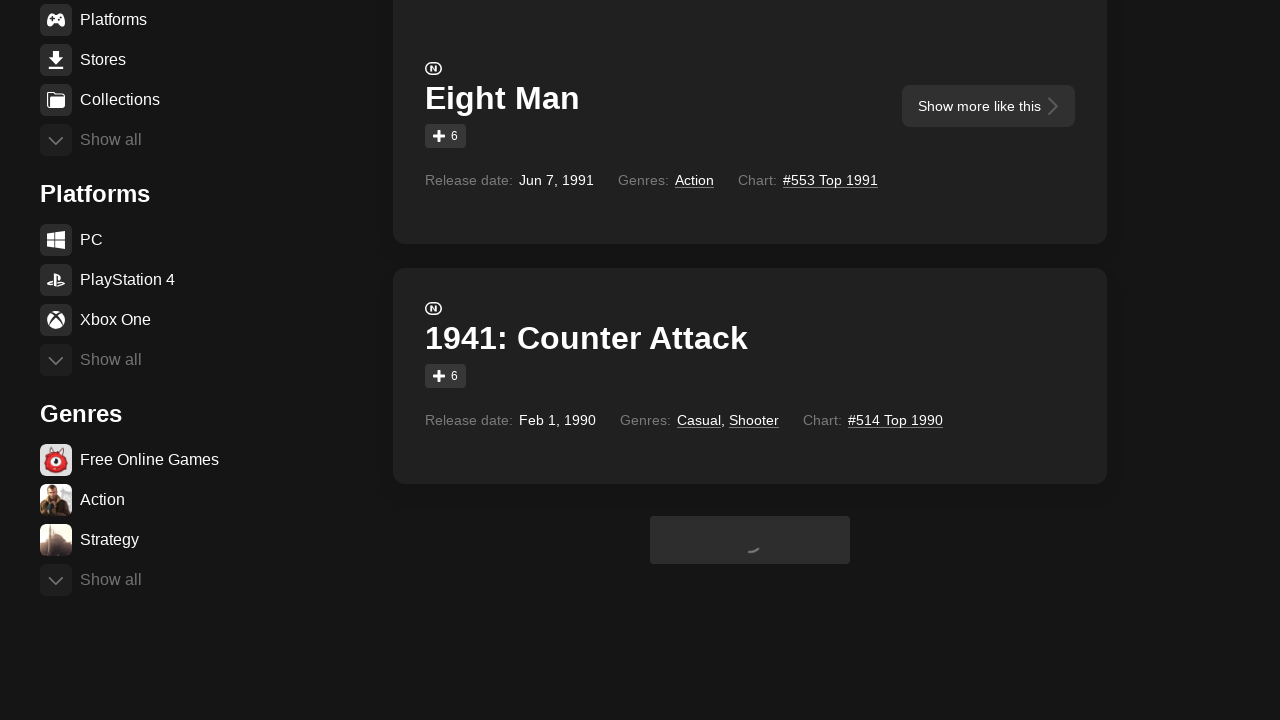

Waited 3 seconds for additional games to load
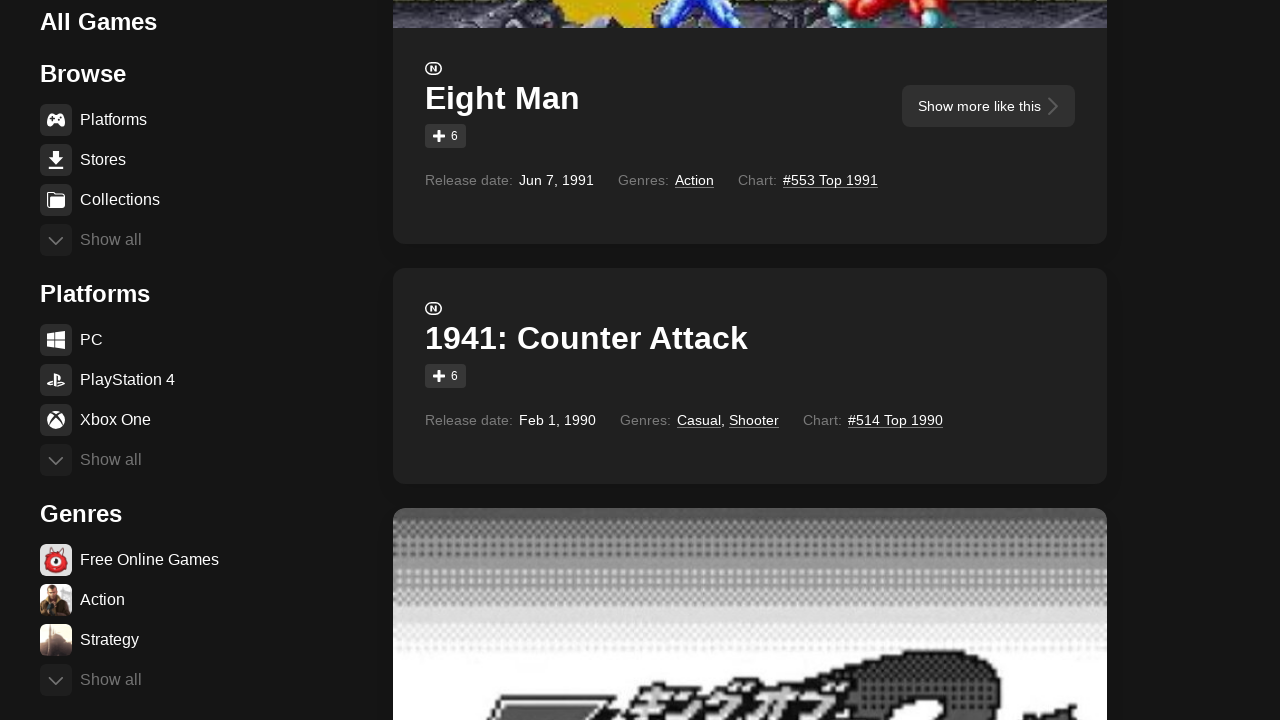

Updated game card count: 120/123 loaded
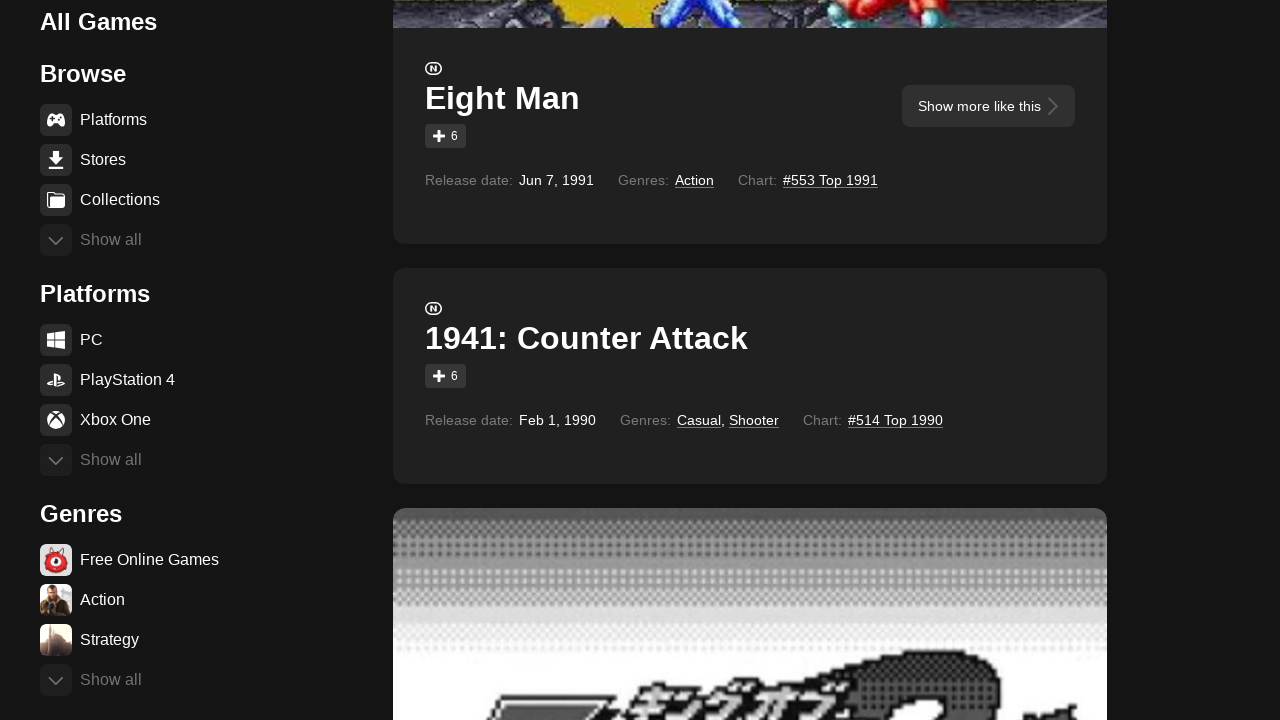

Waited 2 seconds before clicking load more button
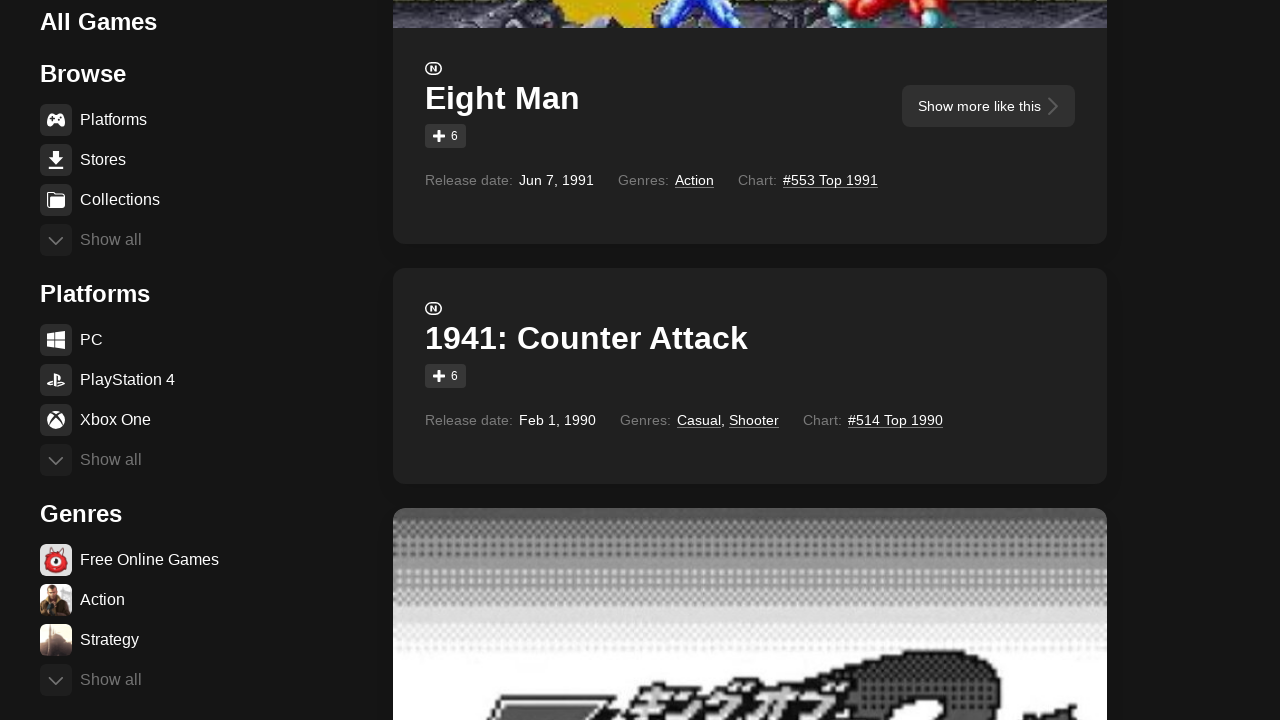

Clicked load more button to load additional games at (750, 540) on .load-more__button
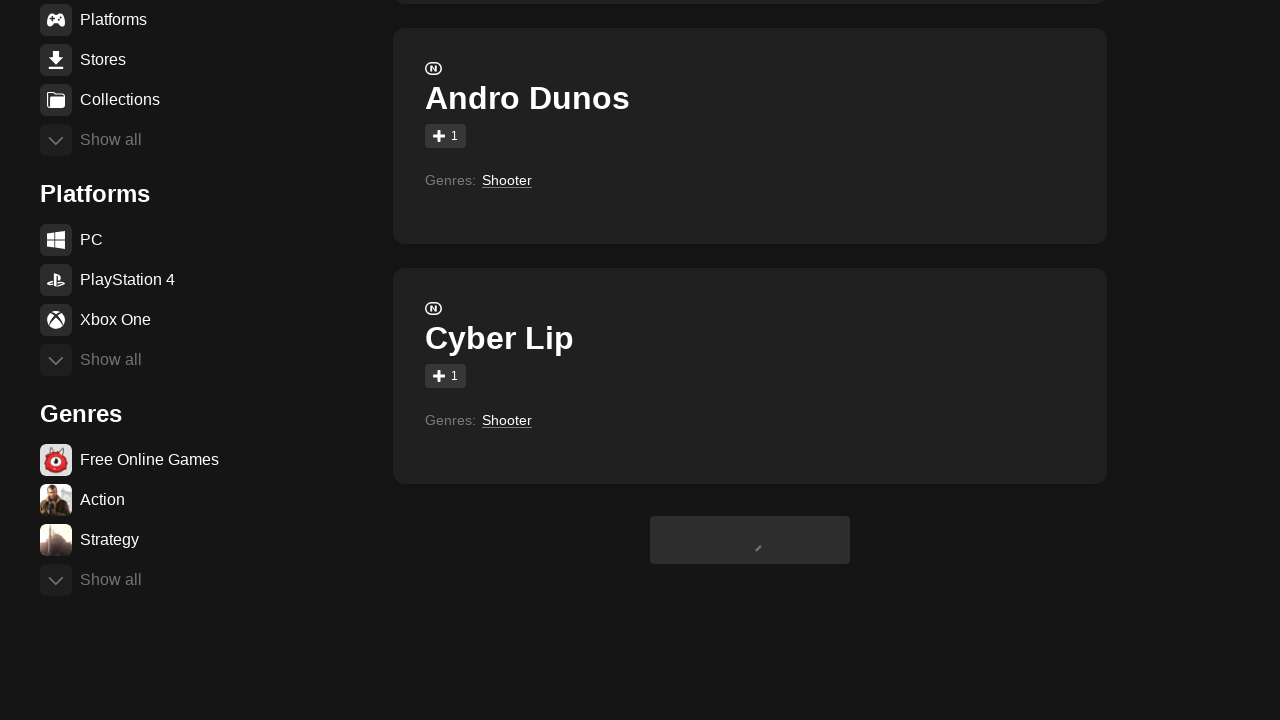

Waited 3 seconds for additional games to load
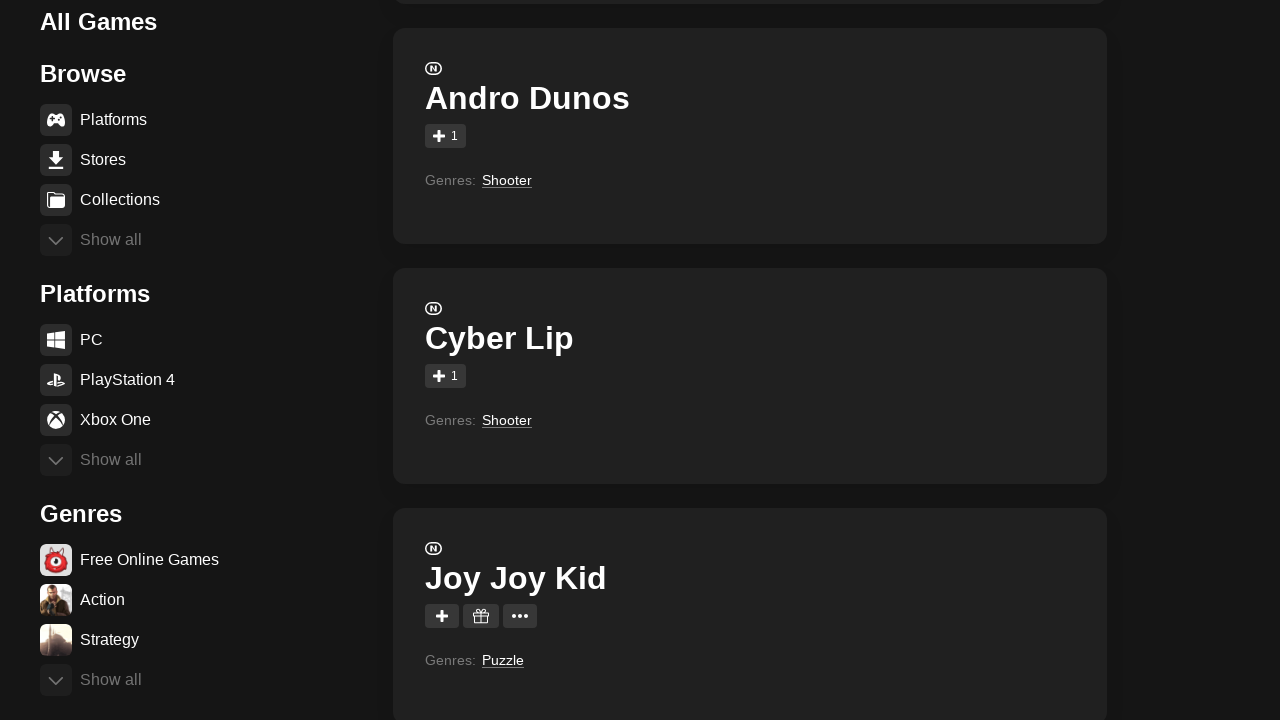

Updated game card count: 125/123 loaded
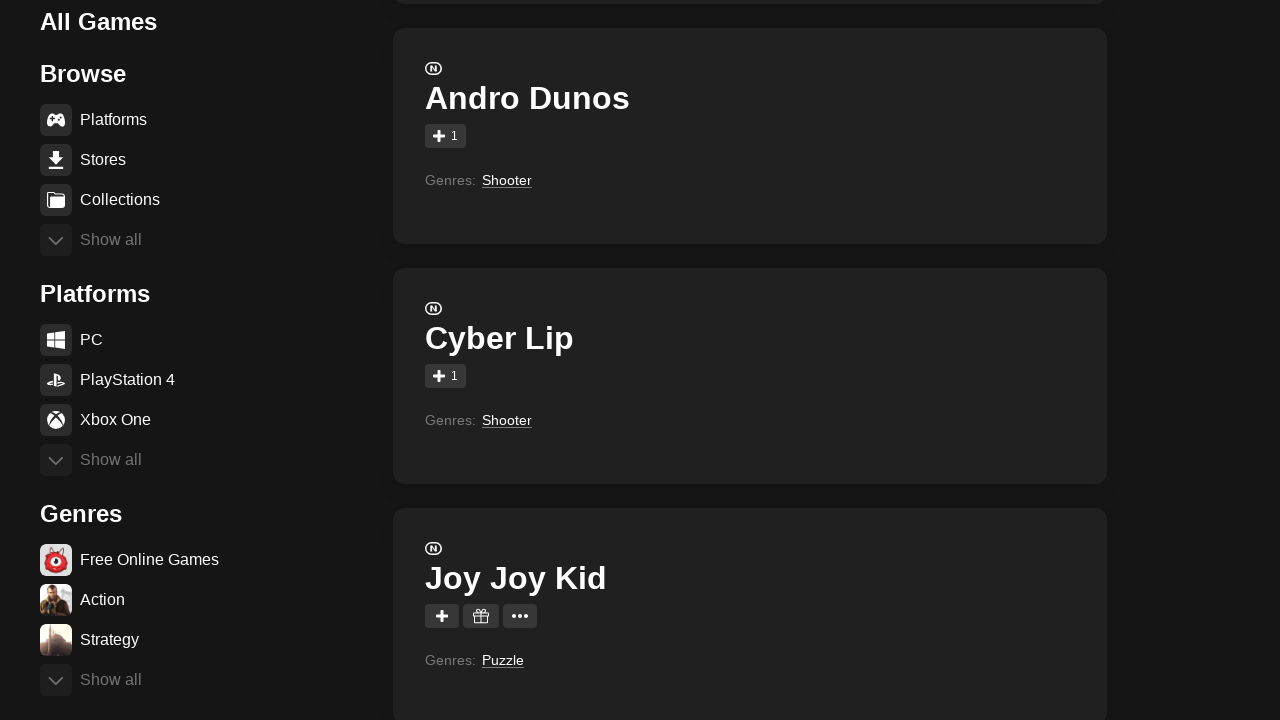

Verified all game cards are present on page
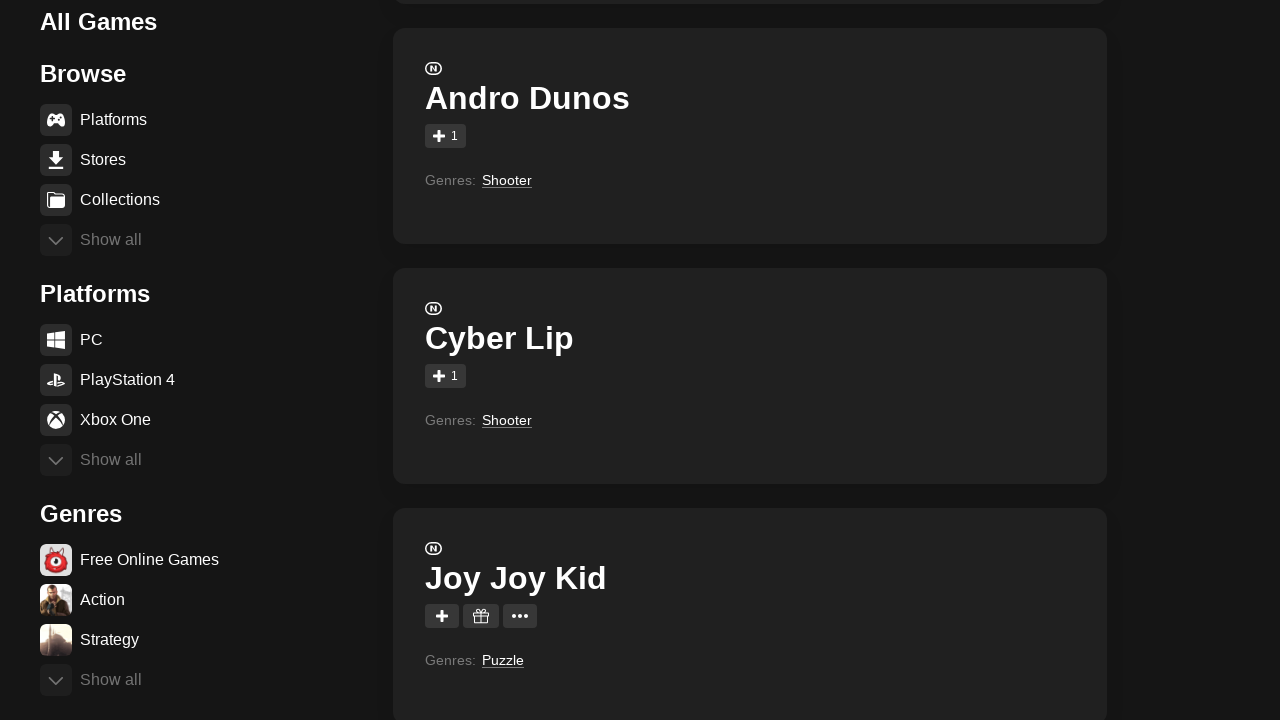

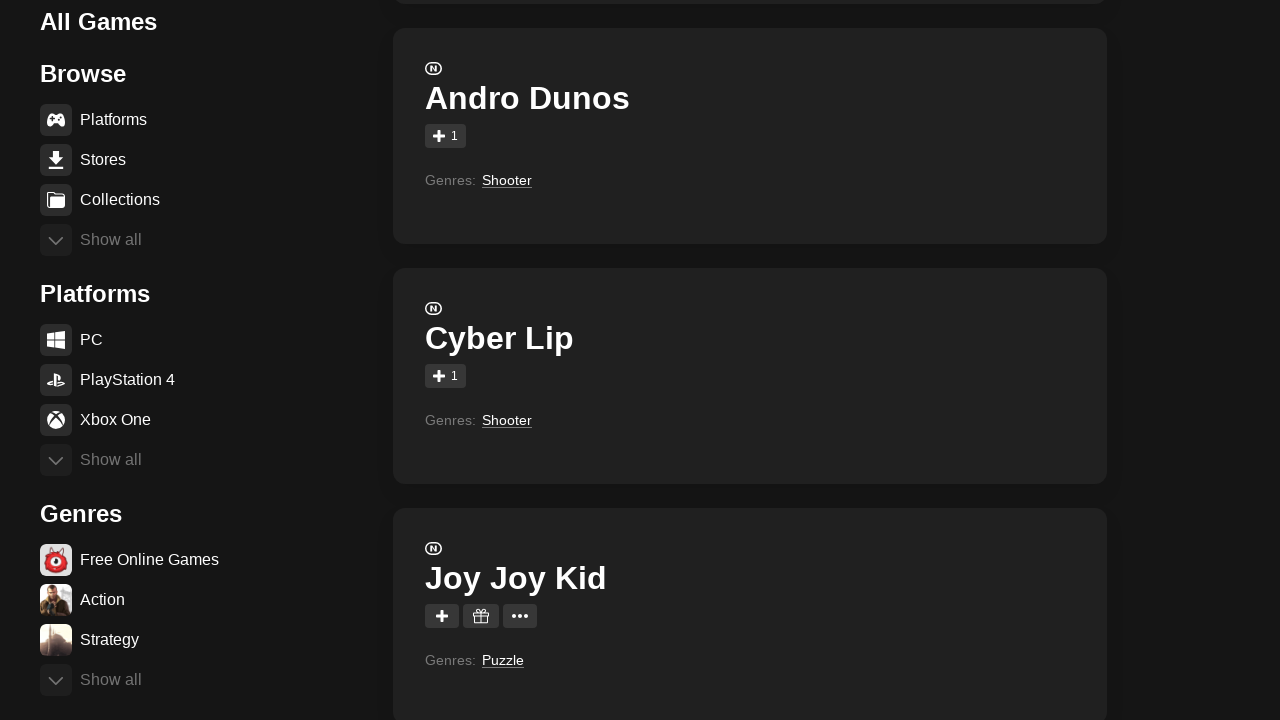